Tests navigation to the mouse over page by clicking the link and verifying the page loads correctly

Starting URL: https://bonigarcia.dev/selenium-webdriver-java/

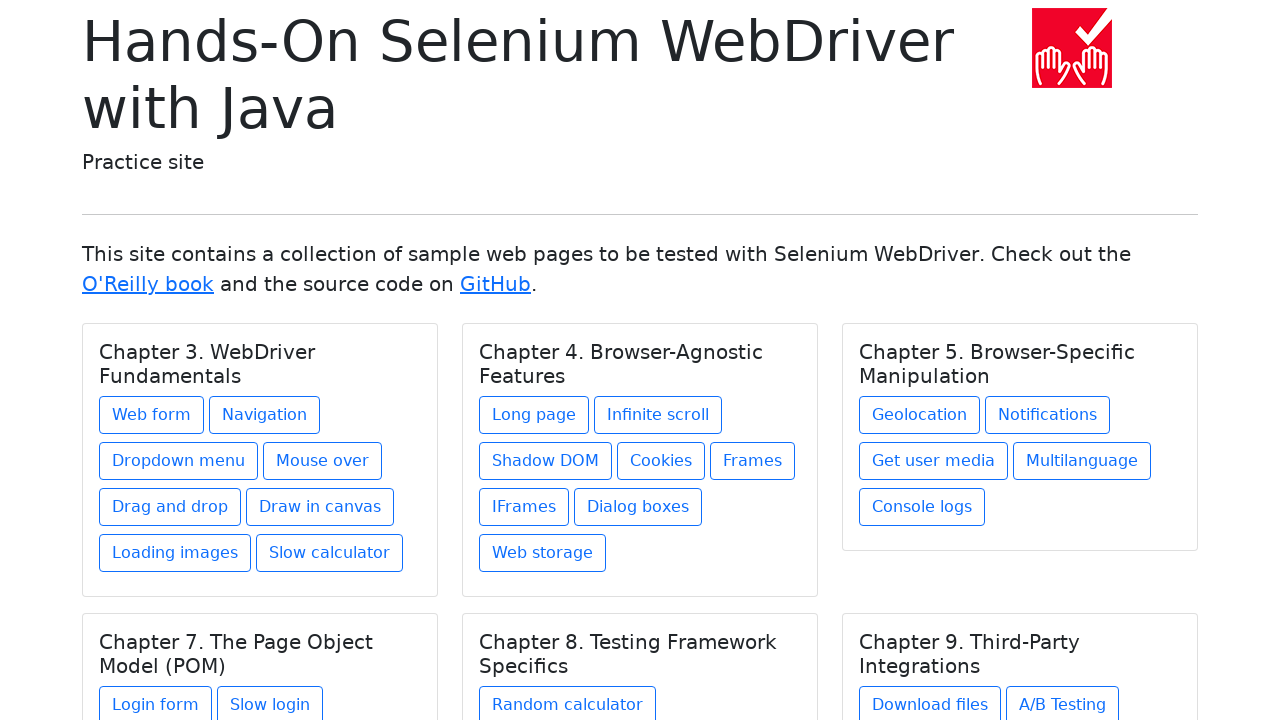

Navigated to starting URL
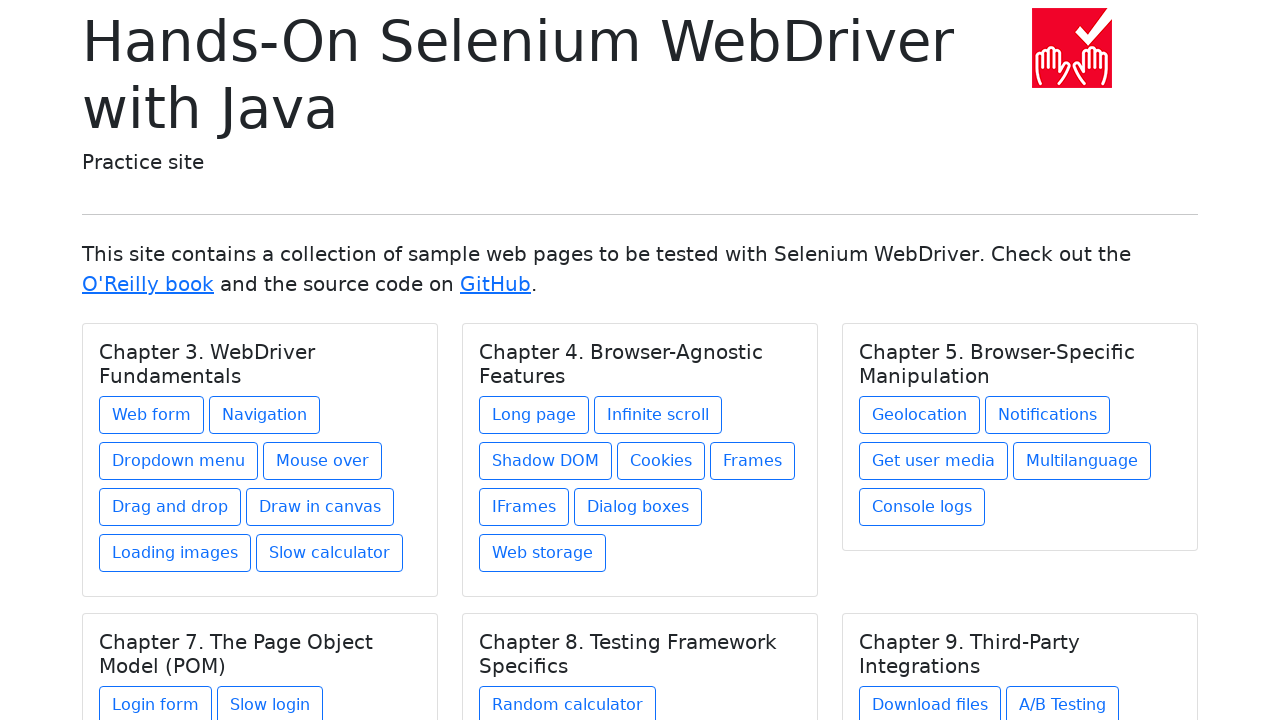

Clicked on the mouse over link at (322, 461) on xpath=//a[@href='mouse-over.html']
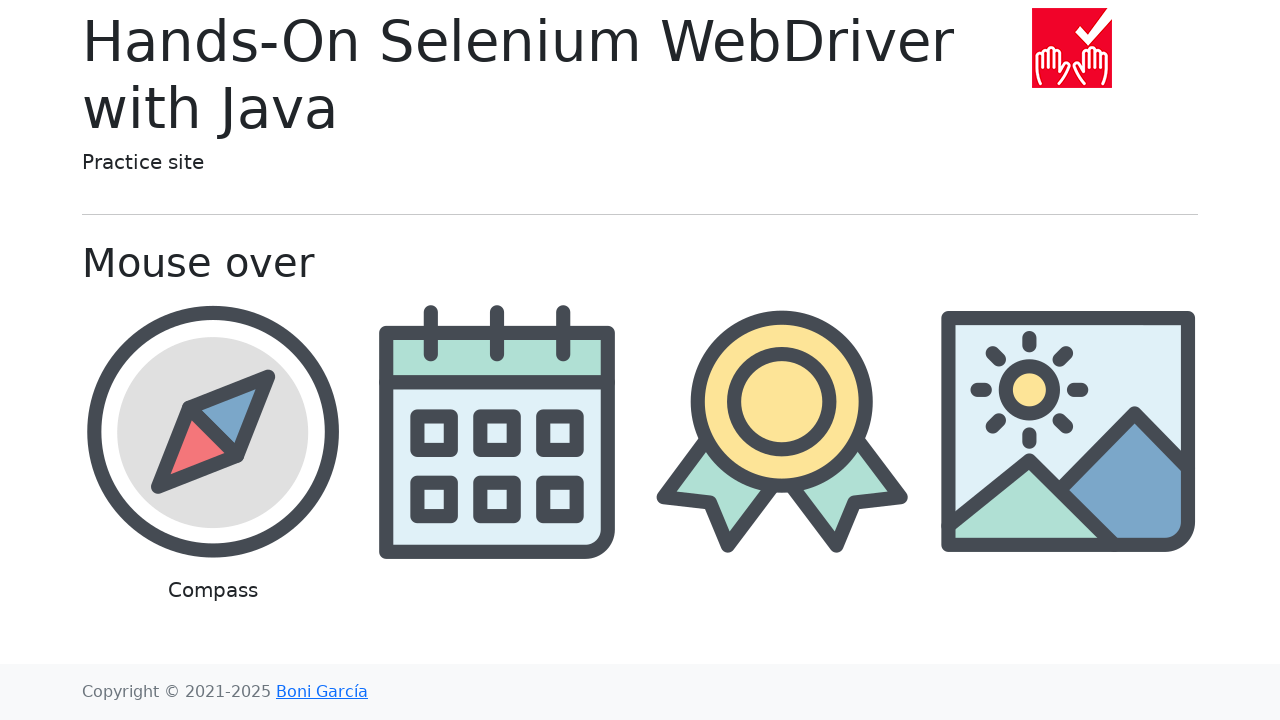

Mouse over page title loaded successfully
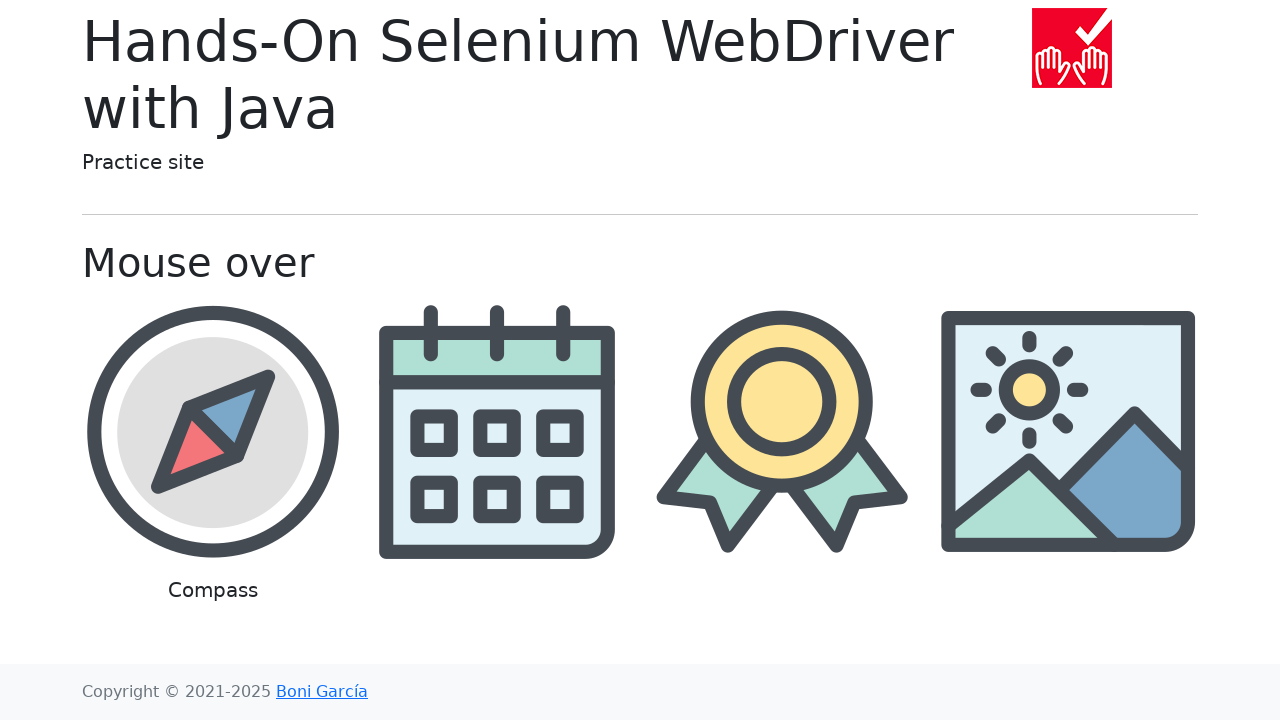

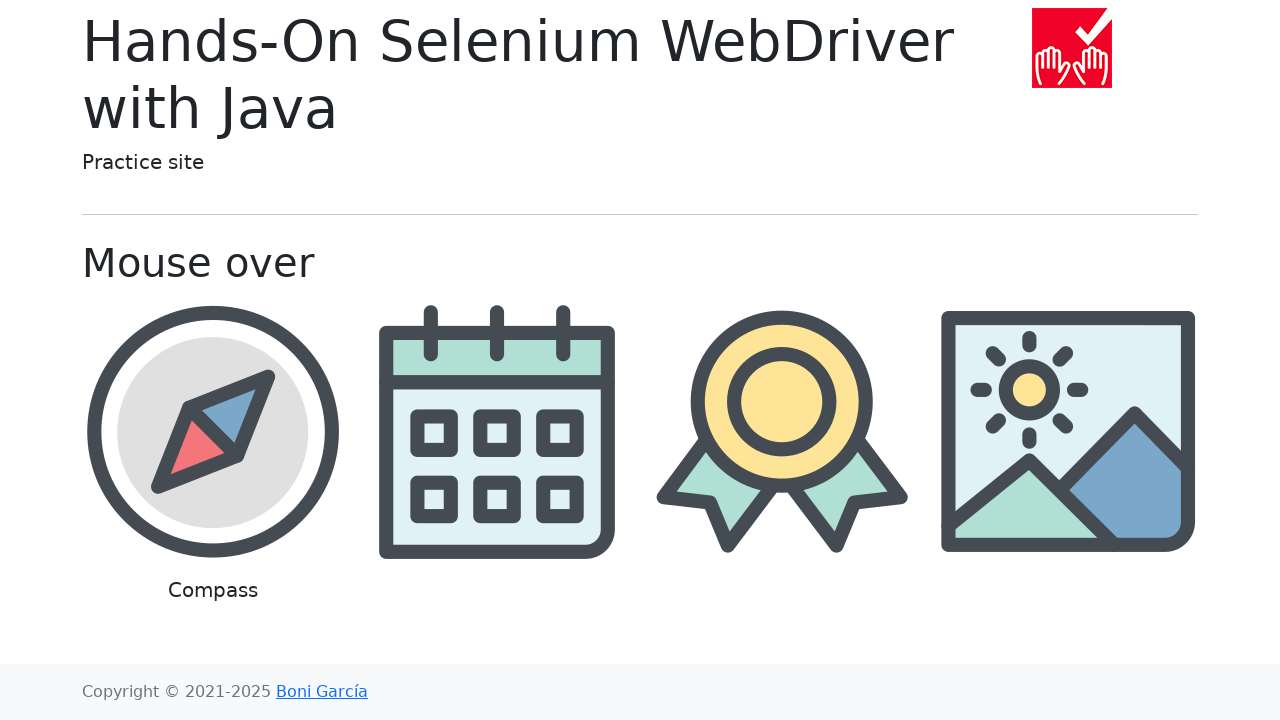